Interacts with a web table by selecting employee checkboxes and verifying employee information is accessible in the table

Starting URL: https://selectorshub.com/xpath-practice-page/

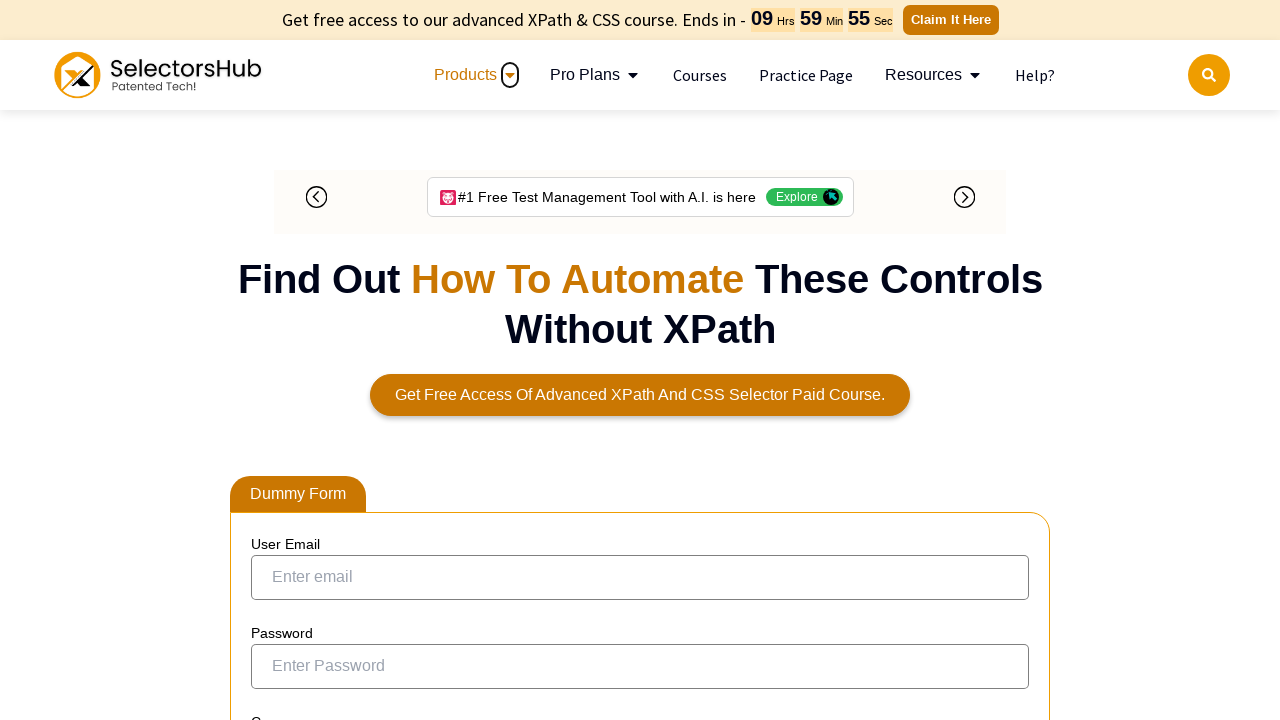

Selected checkbox for Joe.Root employee at (274, 353) on xpath=//a[text()='Joe.Root']/parent::td/preceding-sibling::td/input[@type='check
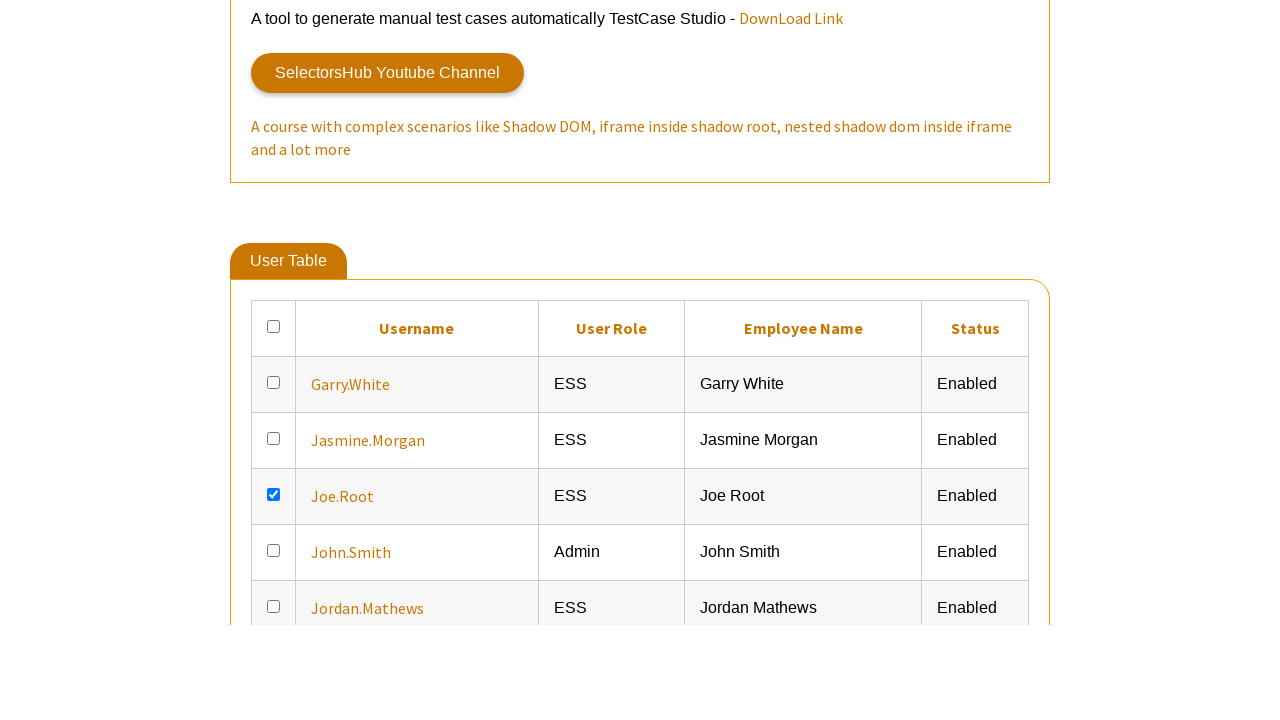

Selected checkbox for Garry.White employee at (274, 609) on xpath=//a[text()='Garry.White']/parent::td/preceding-sibling::td/input[@type='ch
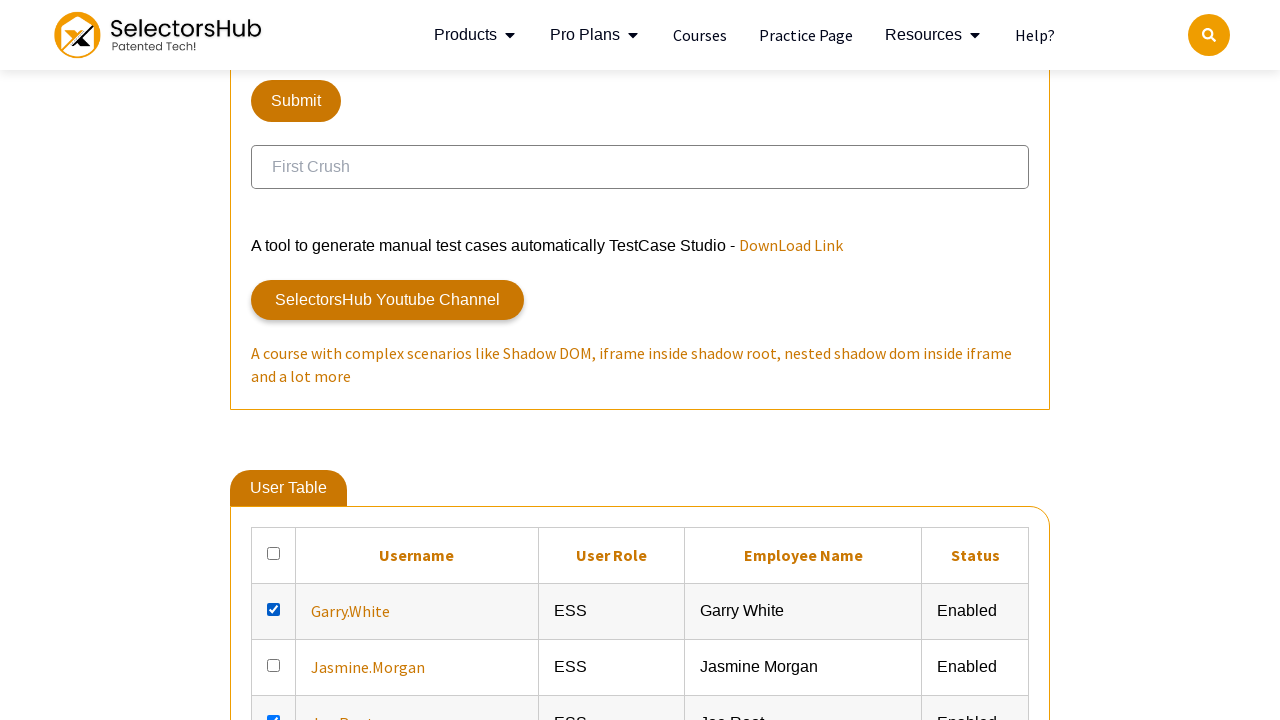

Verified employee information is present in the table for Joe.Root
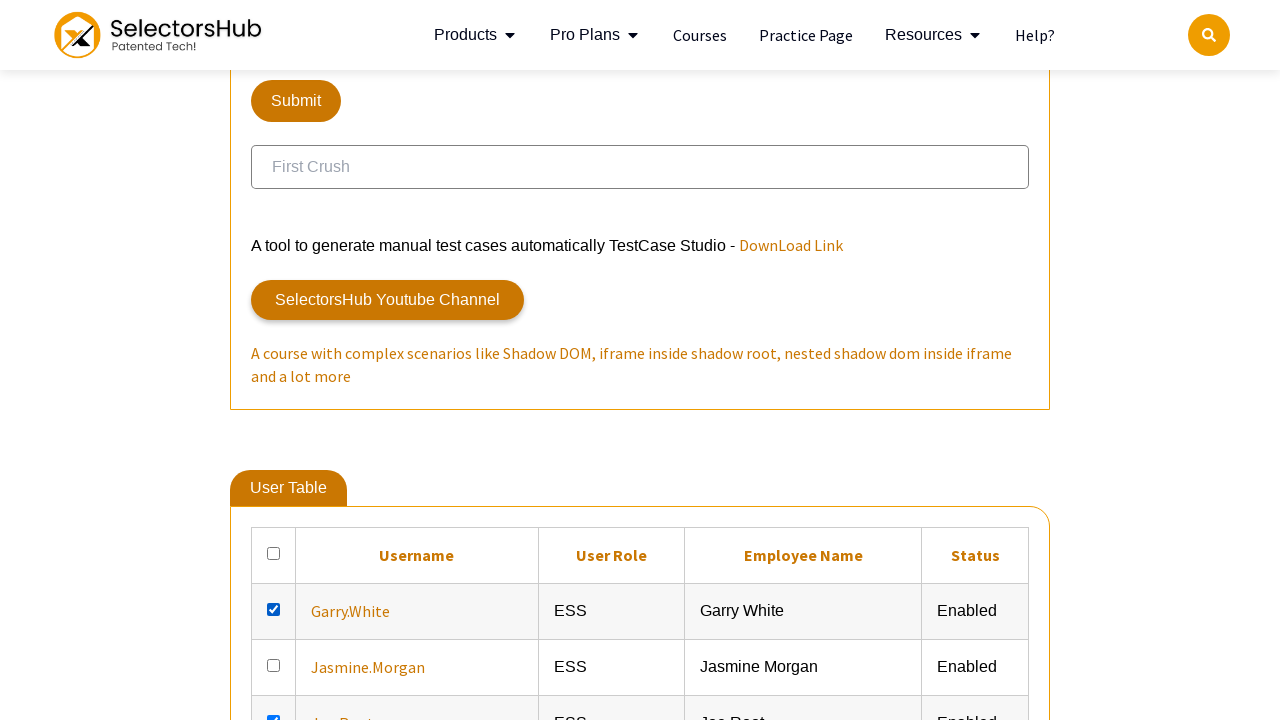

Verified employee information is present in the table for Garry.White
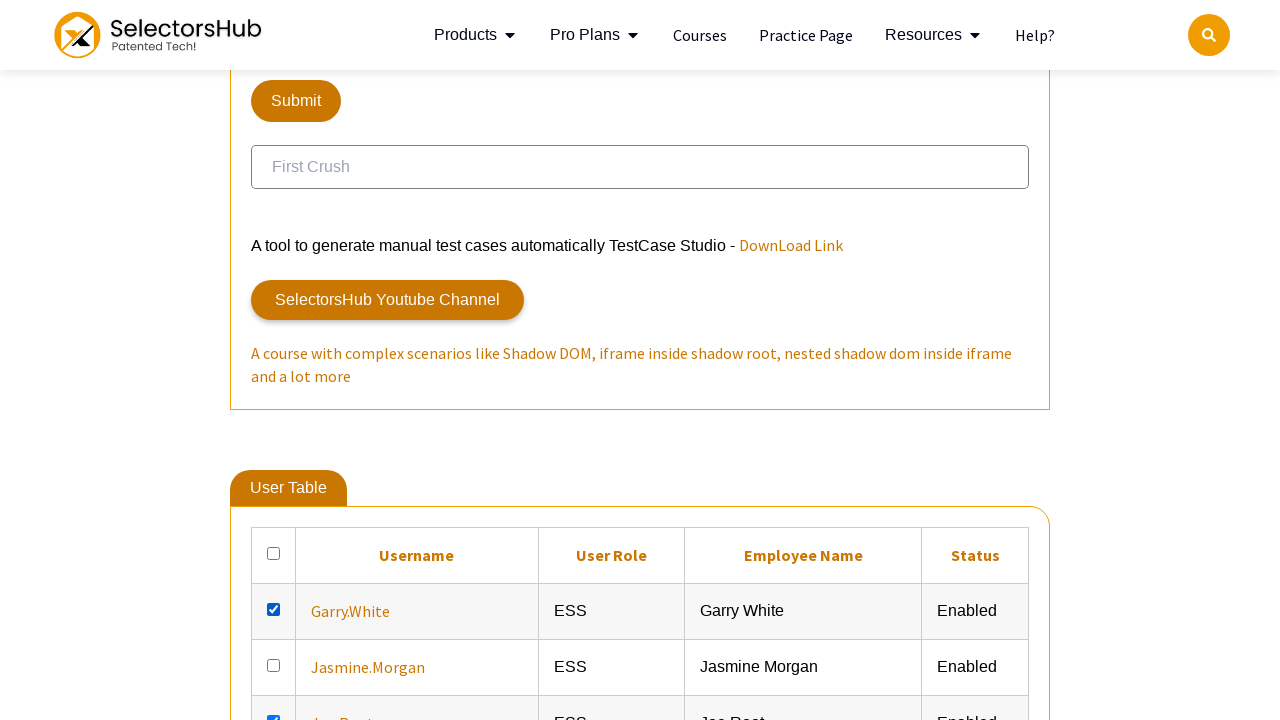

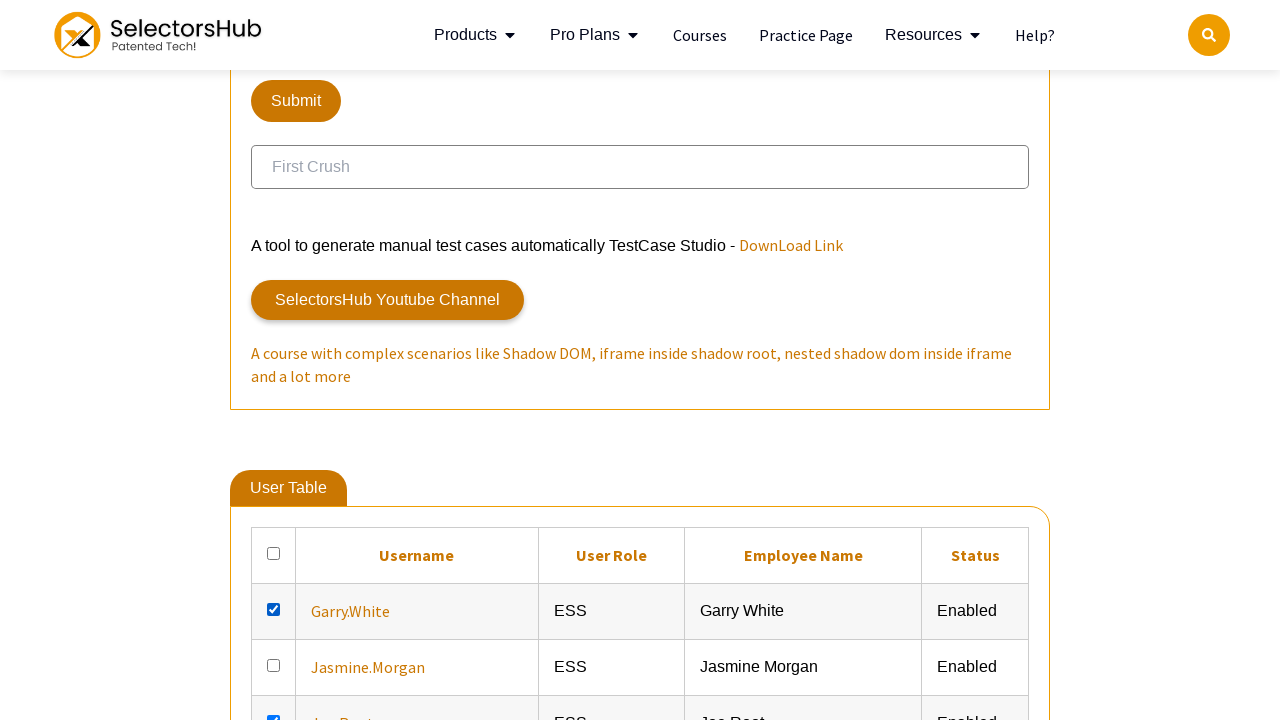